Tests clicking the Boni Garcia link in footer and verifying navigation

Starting URL: https://bonigarcia.dev/selenium-webdriver-java/web-form.html

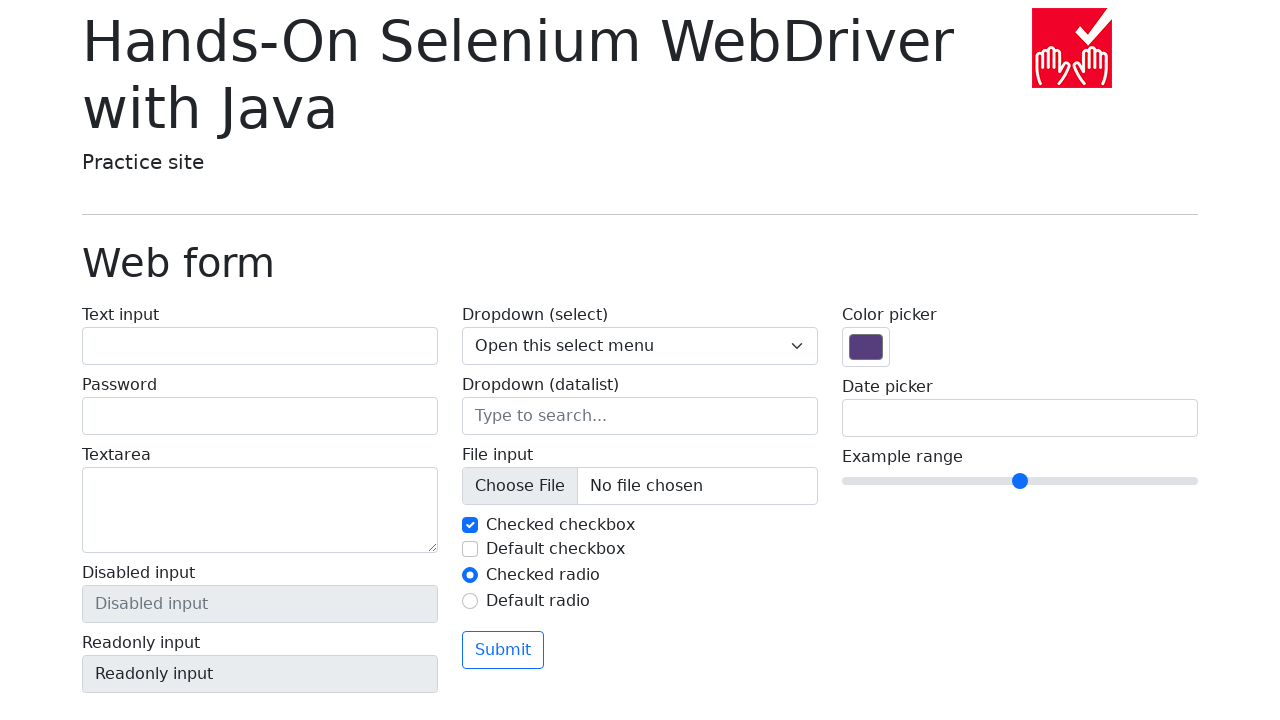

Clicked Boni Garcia link in footer at (322, 692) on a[href='https://bonigarcia.dev/']
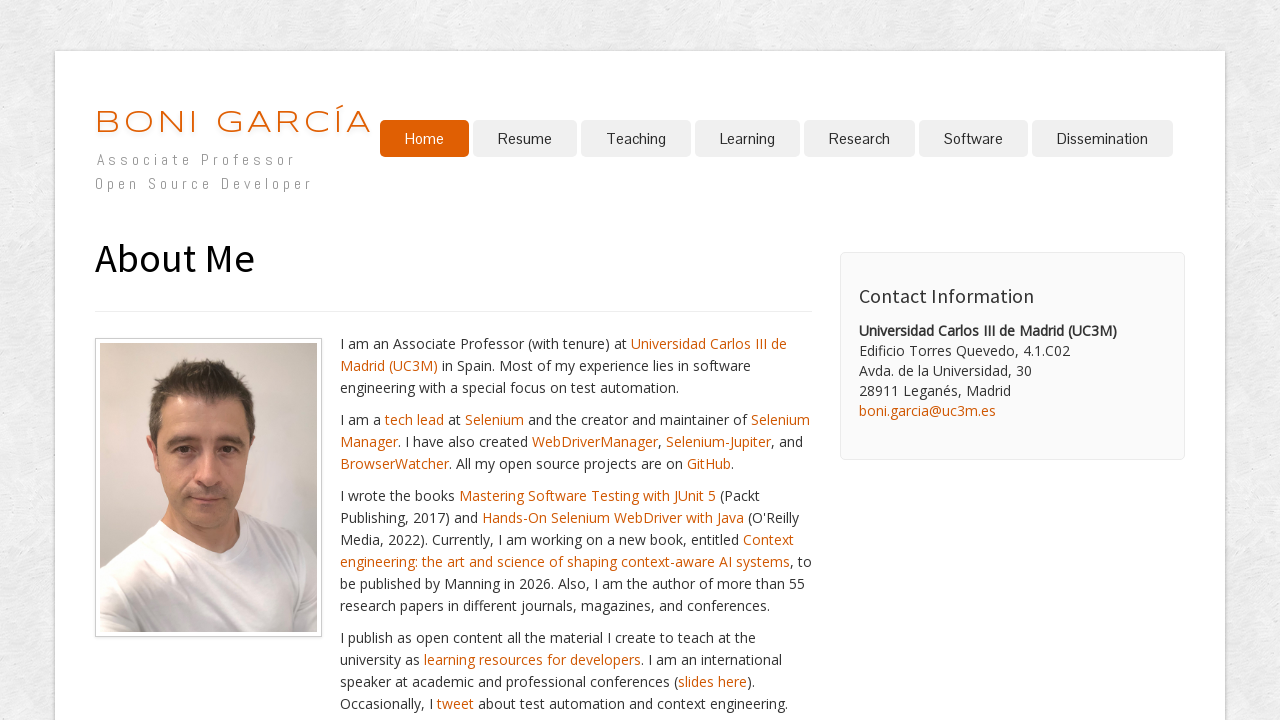

Verified navigation to Boni Garcia homepage
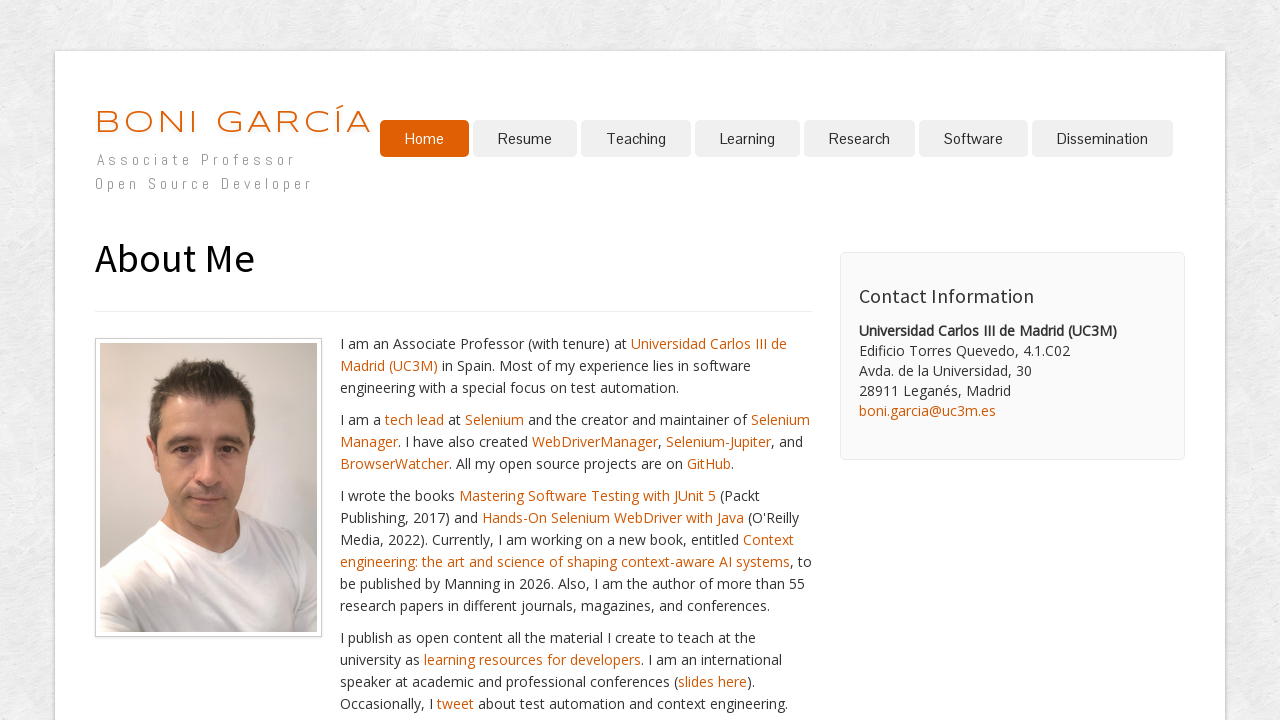

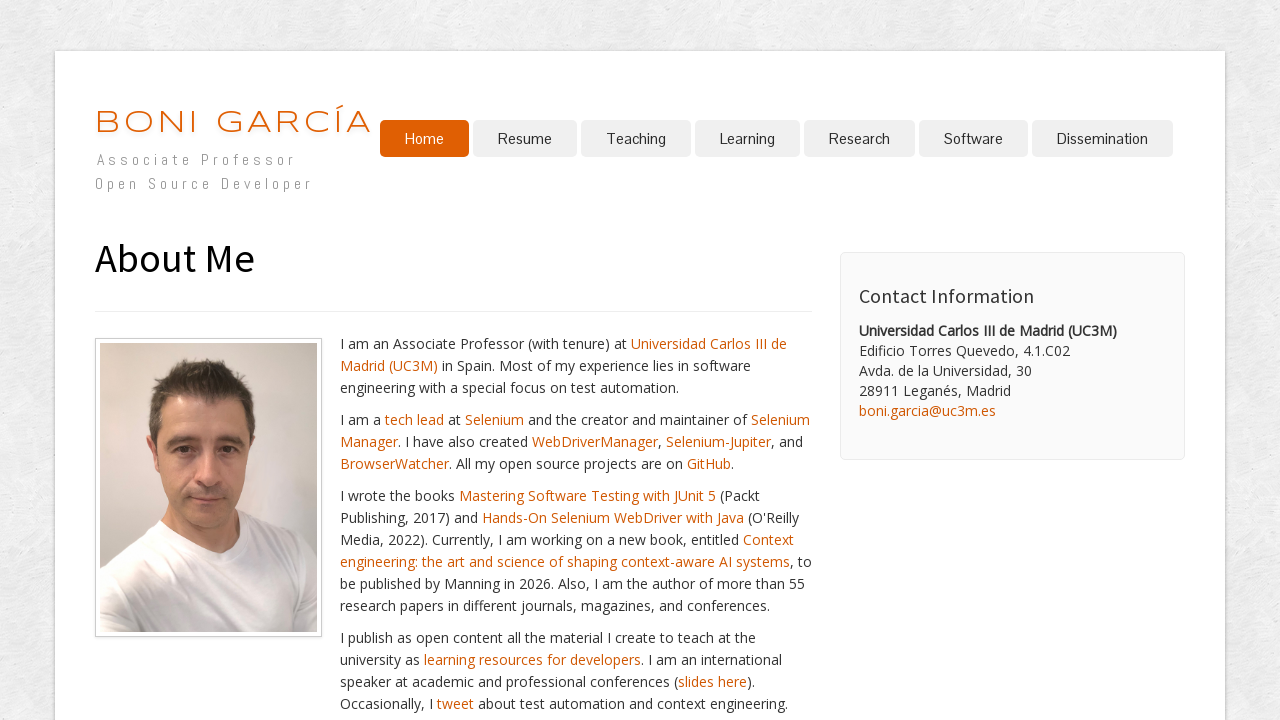